Tests the mark.js configurator by entering a search term, configuring case sensitivity settings, and submitting the form to verify highlighting behavior

Starting URL: https://markjs.io/configurator.html

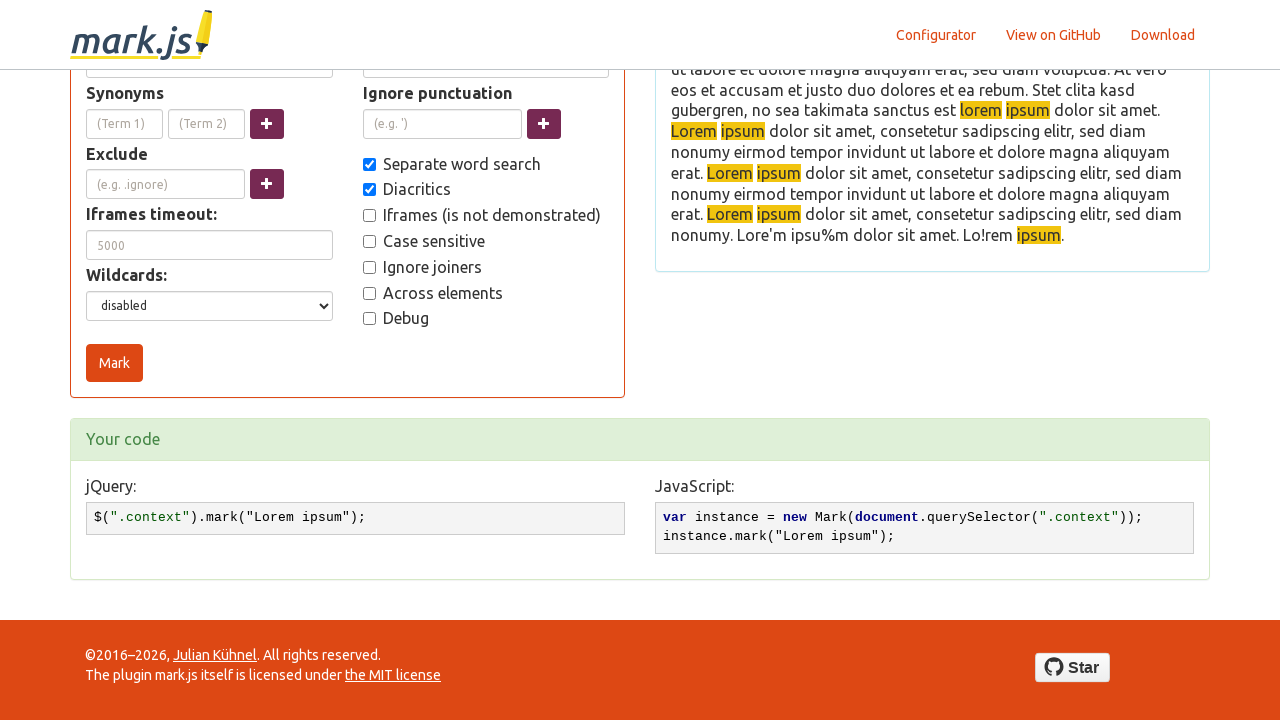

Cleared the keyword input field on xpath=//*[@id="keyword"]
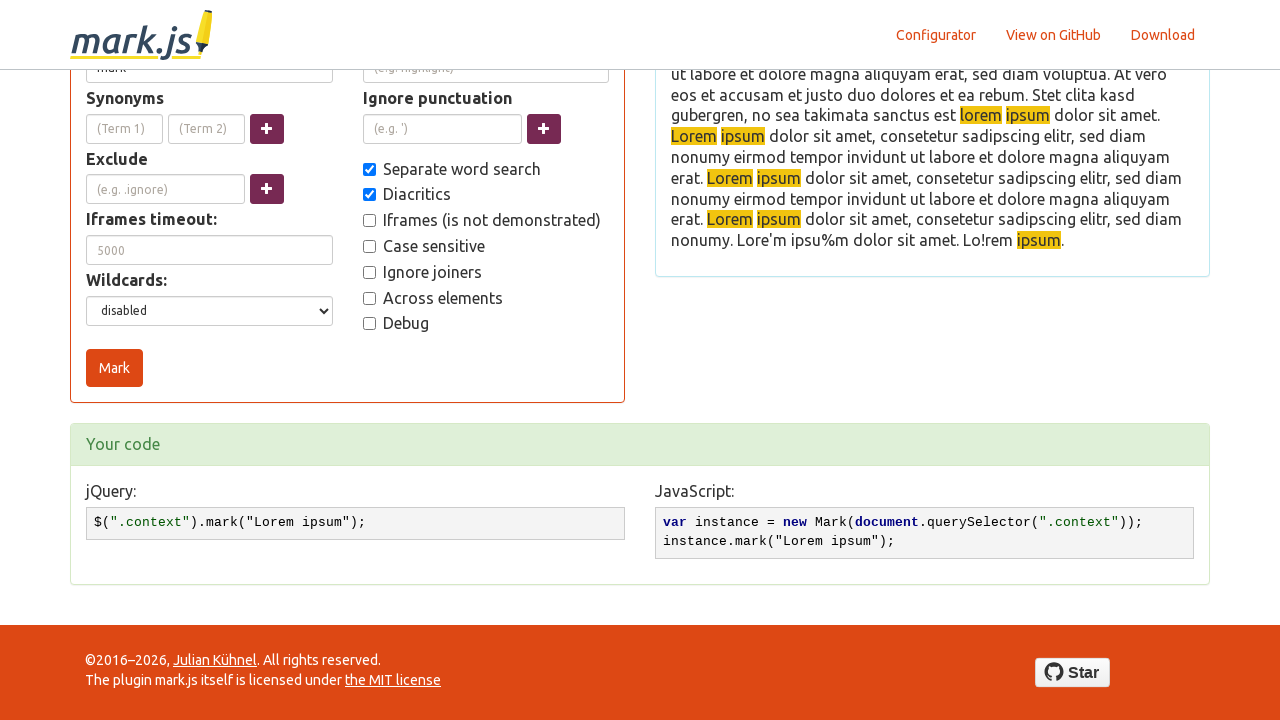

Filled keyword input field with 'lorem' on xpath=//*[@id="keyword"]
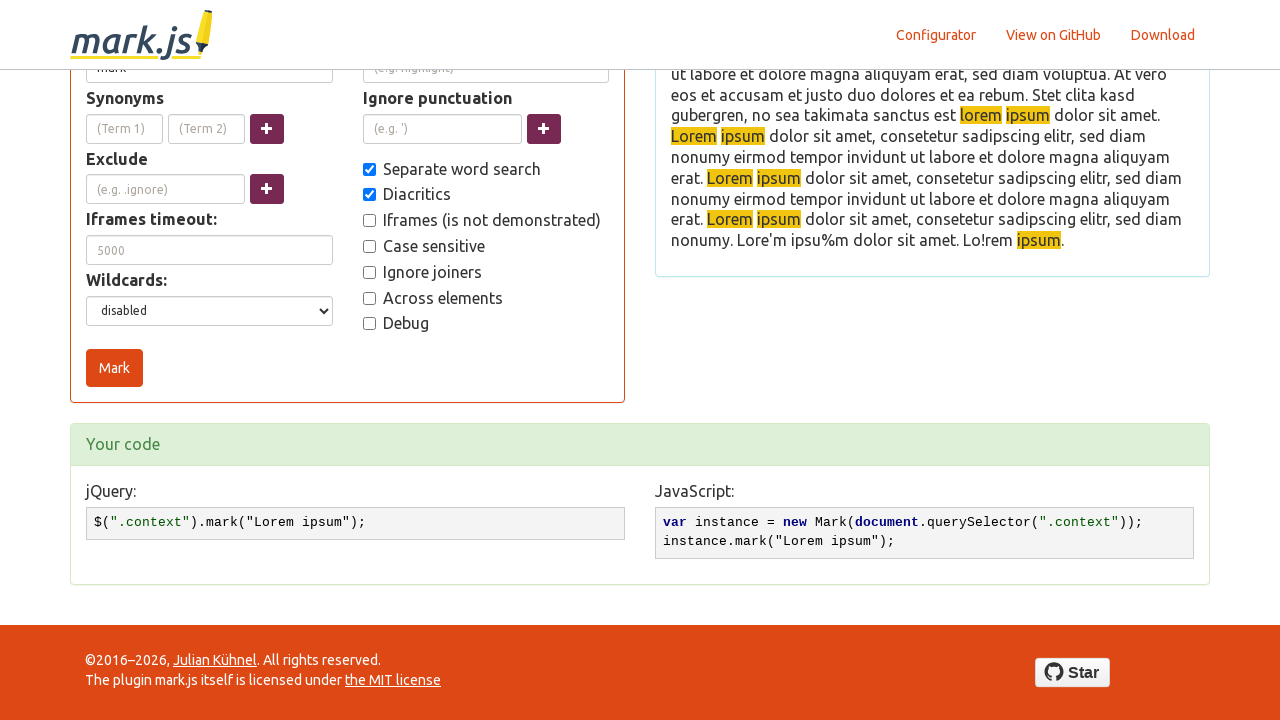

Located case sensitivity checkbox element
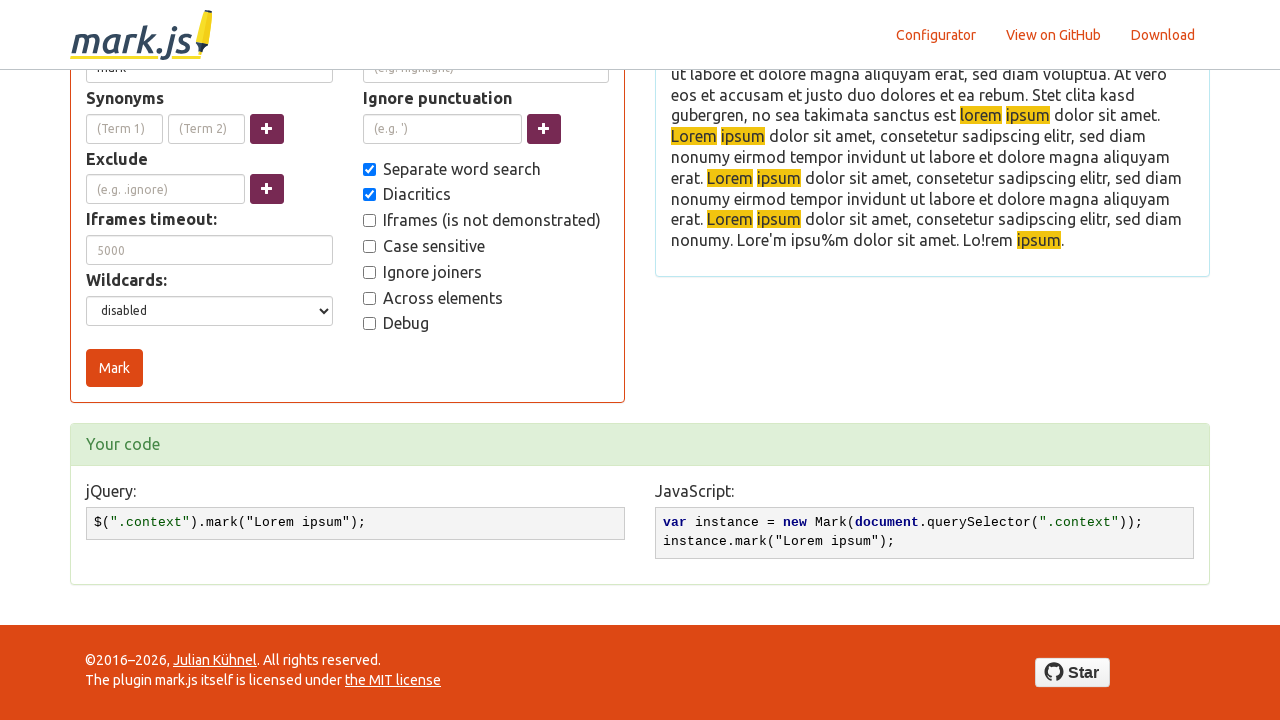

Checked case sensitivity checkbox state: False
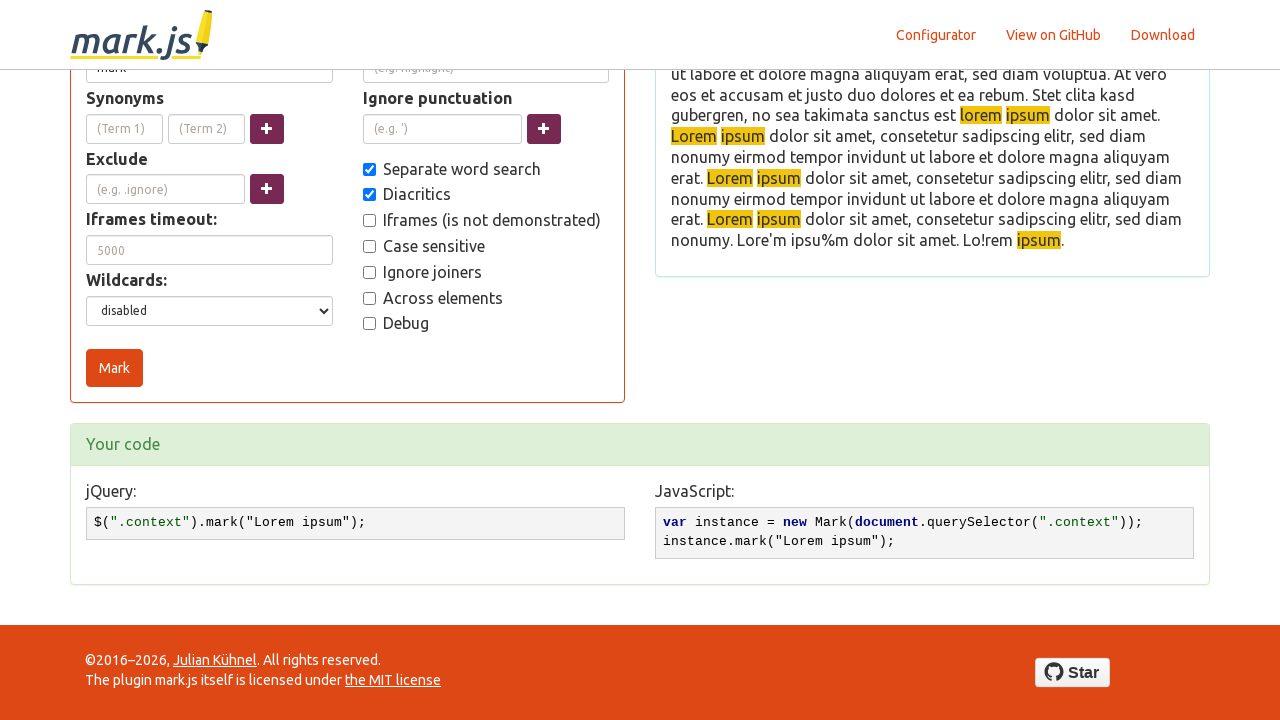

Located diacritics checkbox element
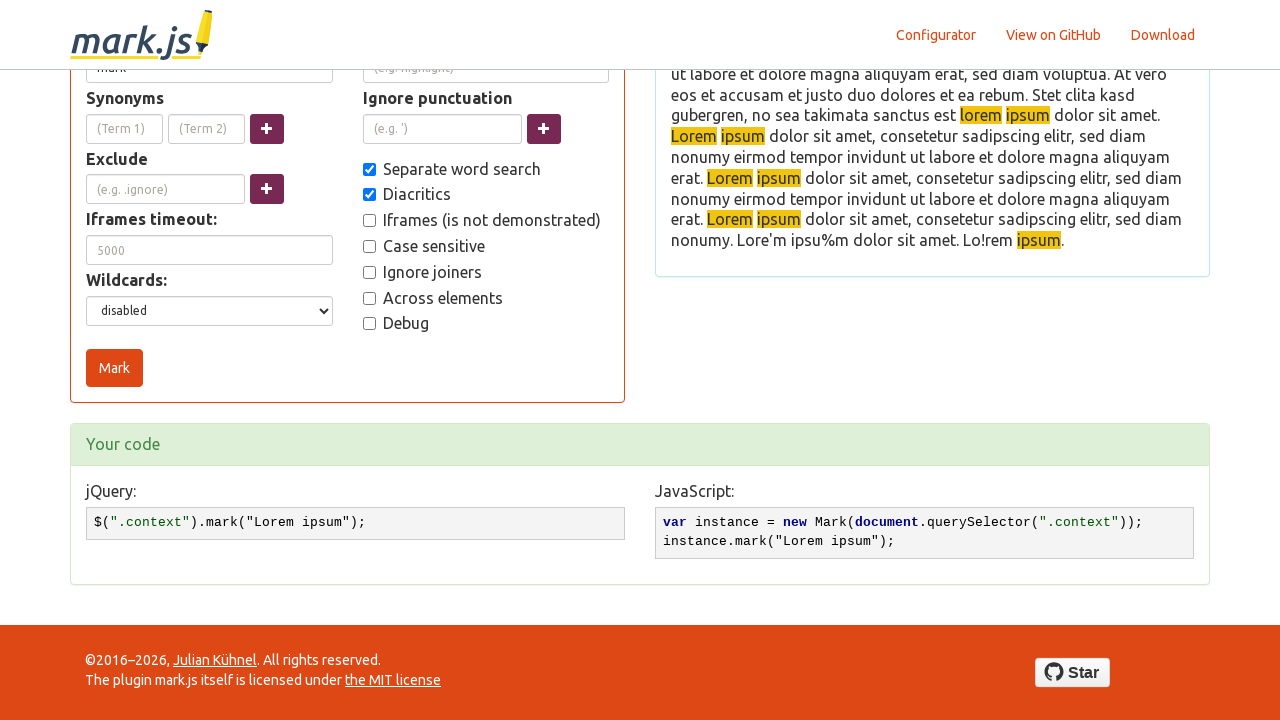

Clicked diacritics checkbox to disable it at (369, 195) on xpath=//*[@id="form-keyword-diacritics"]
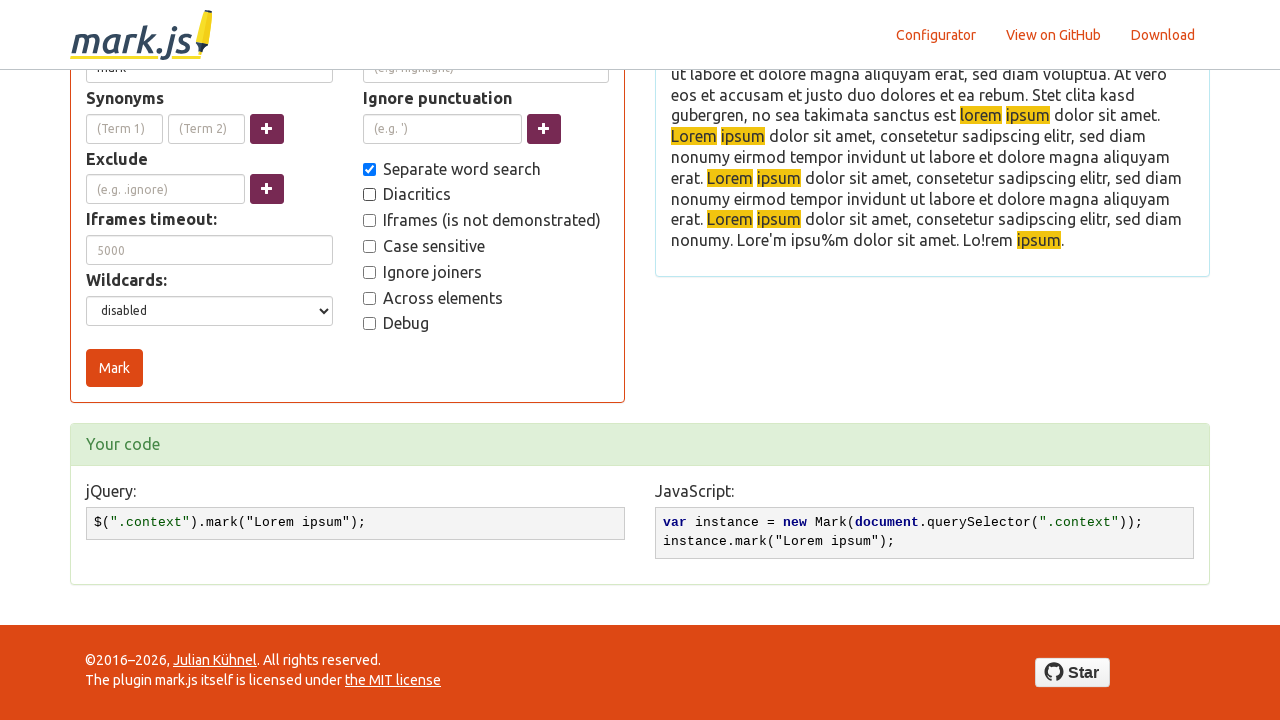

Clicked submit button to apply configurator settings at (114, 368) on xpath=/html/body/div[1]/main/div[1]/div[1]/div/div[2]/form[1]/button
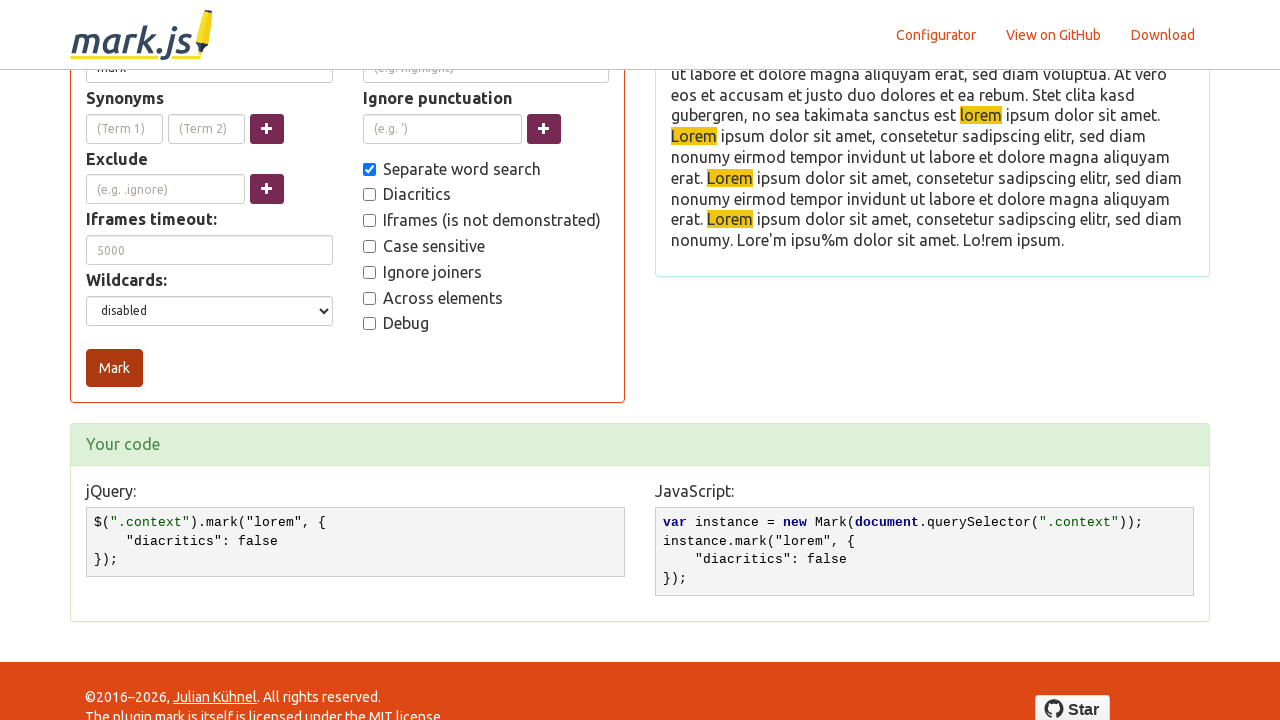

Waited for results to update (1000ms)
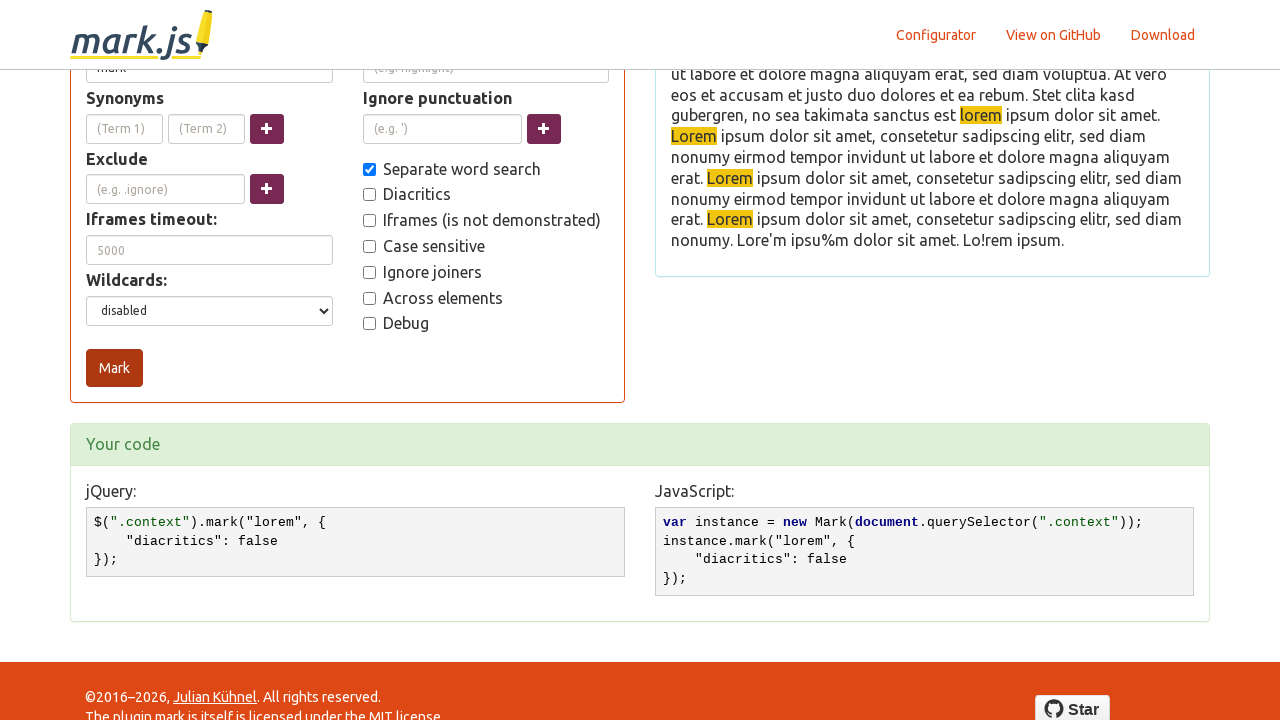

Located results form element
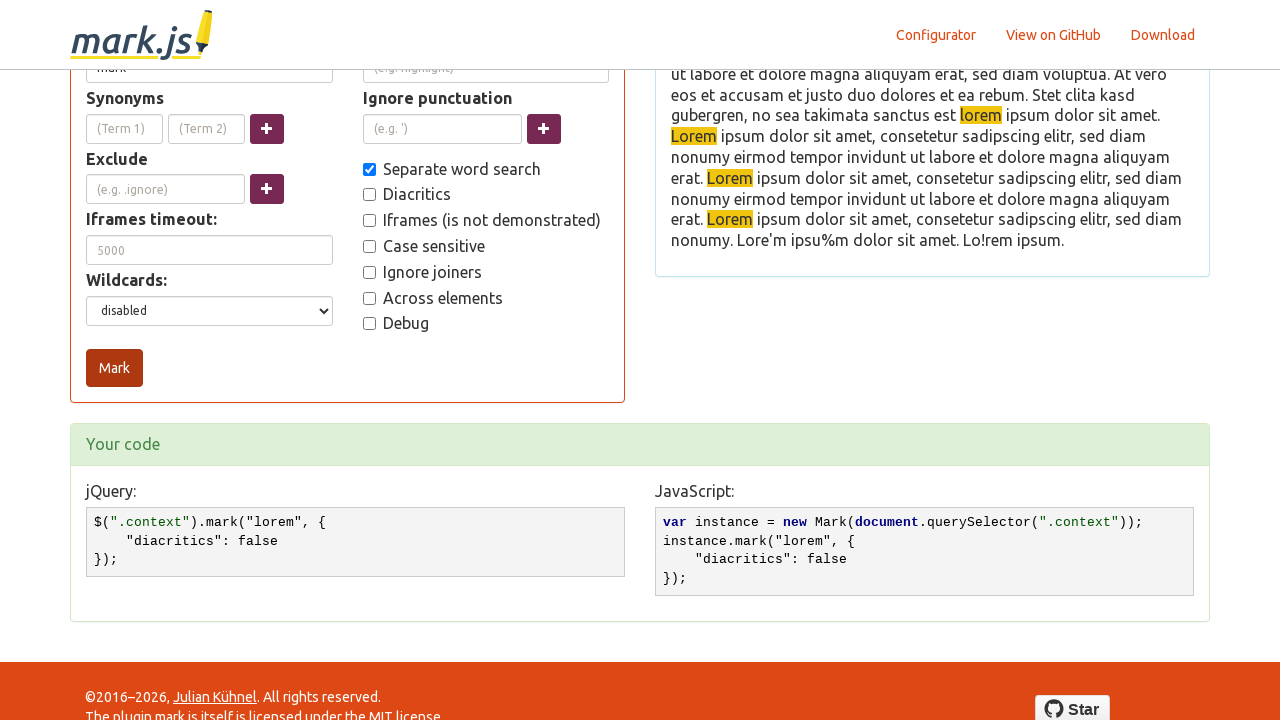

Retrieved result text from form
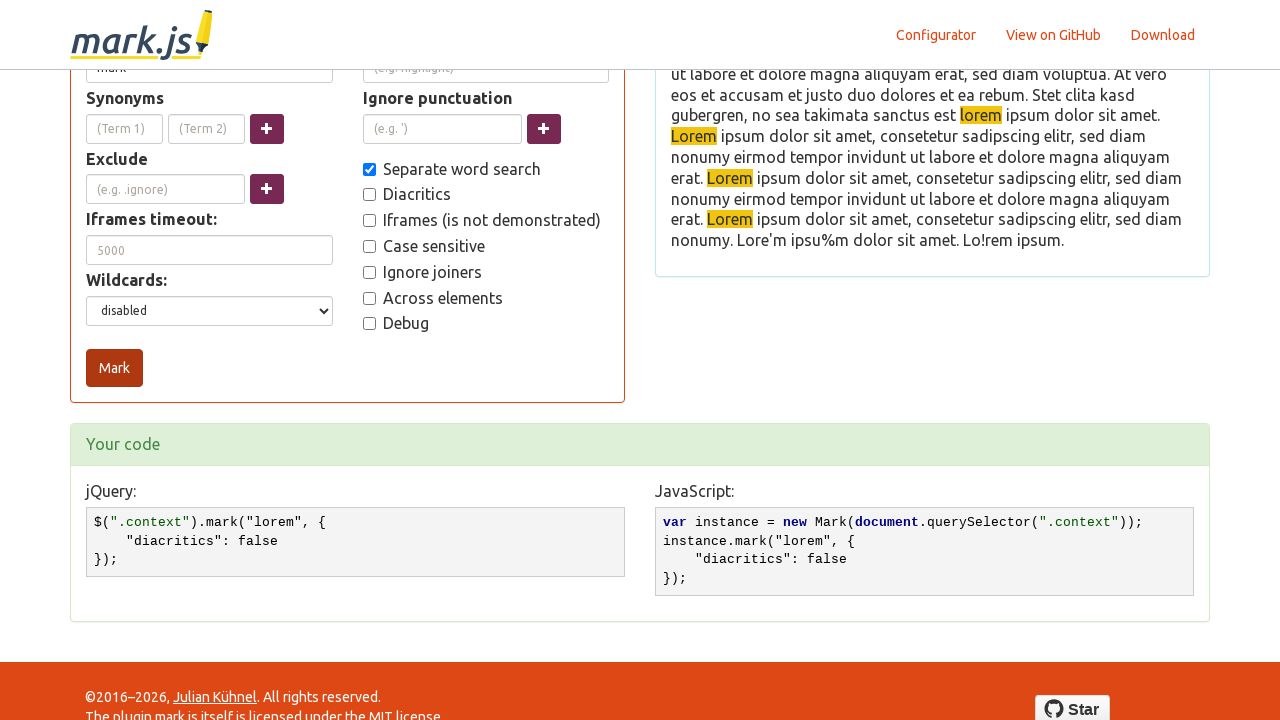

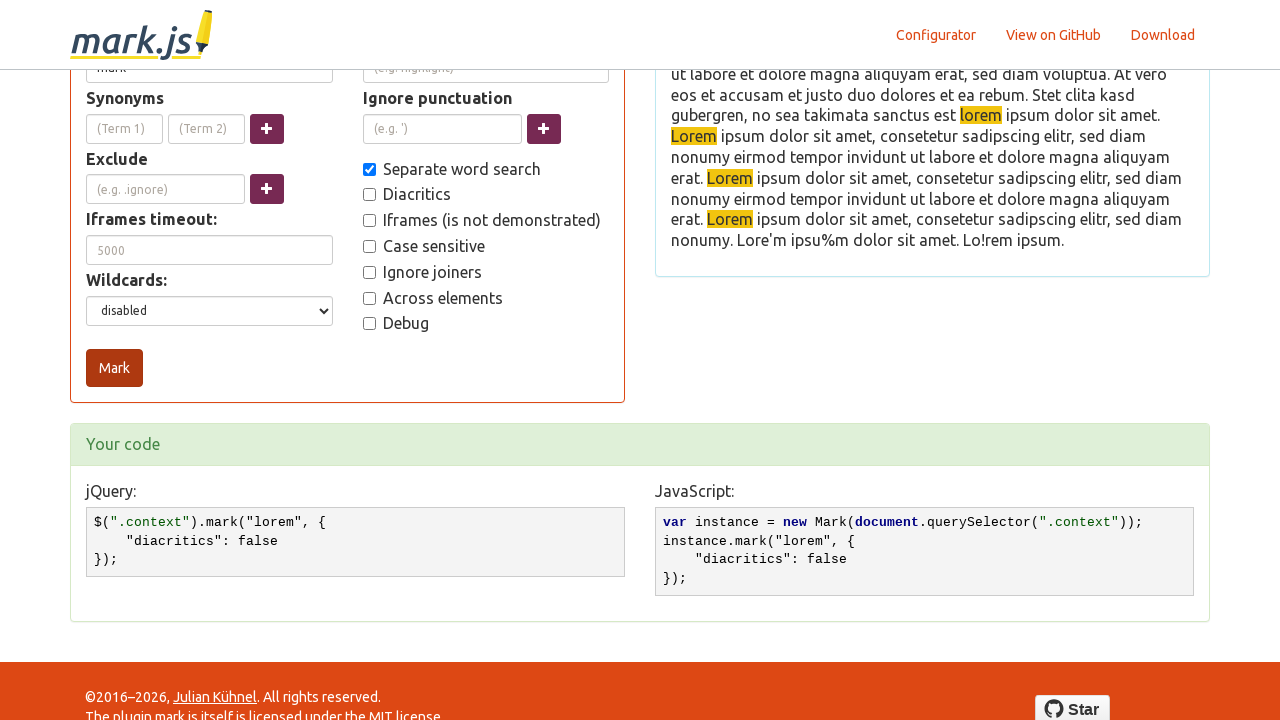